Tests a page with loading images by waiting for text to appear and then retrieving an image source attribute

Starting URL: https://bonigarcia.dev/selenium-webdriver-java/loading-images.html

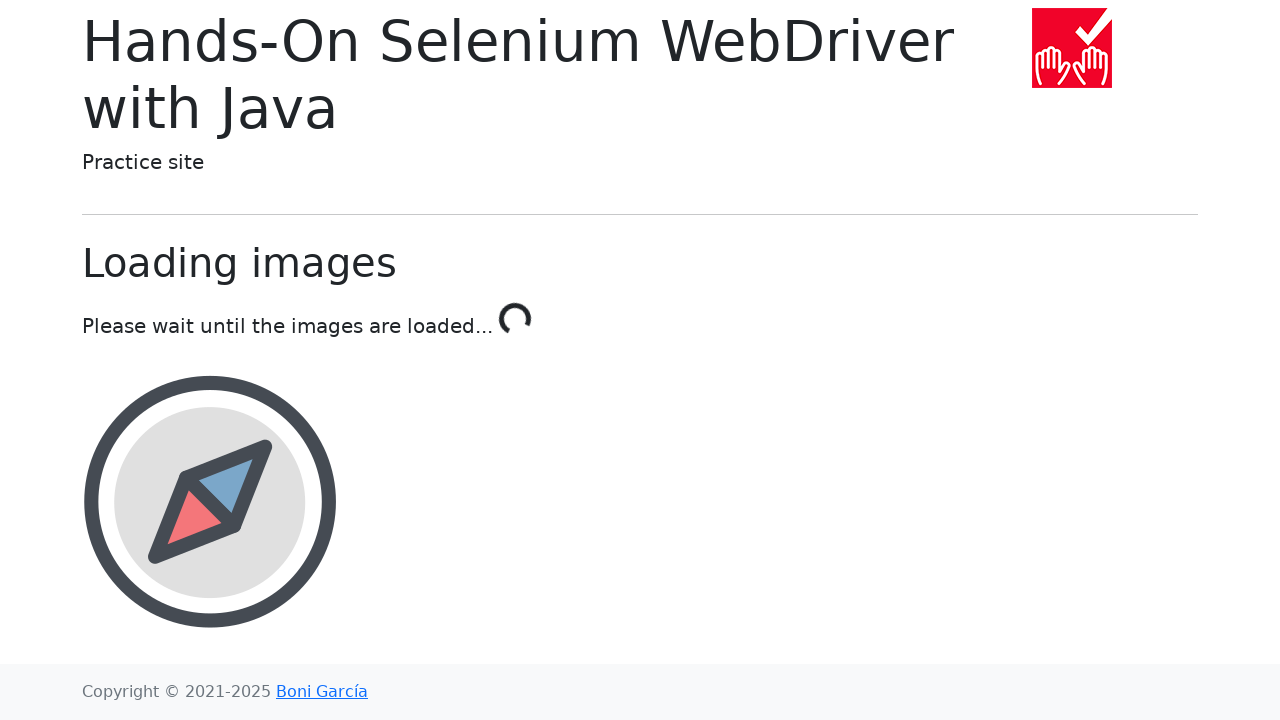

Navigated to loading images test page
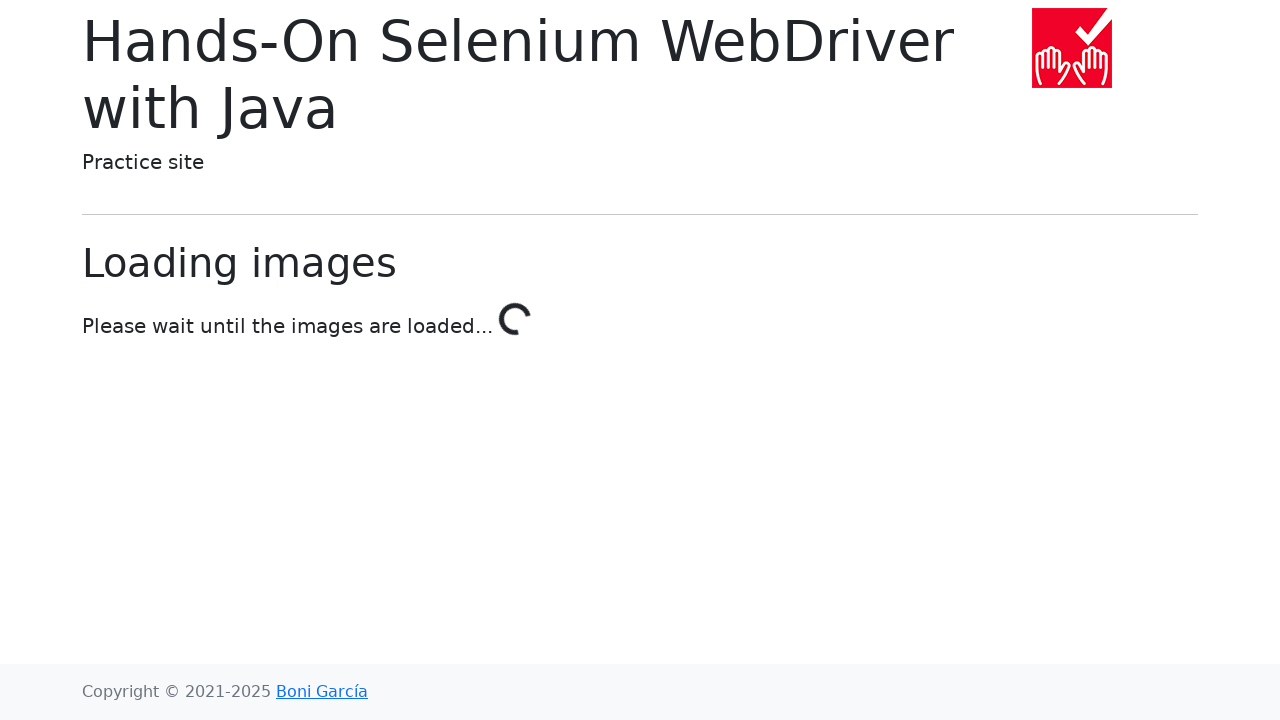

Waited for loading to complete - 'Done!' text appeared
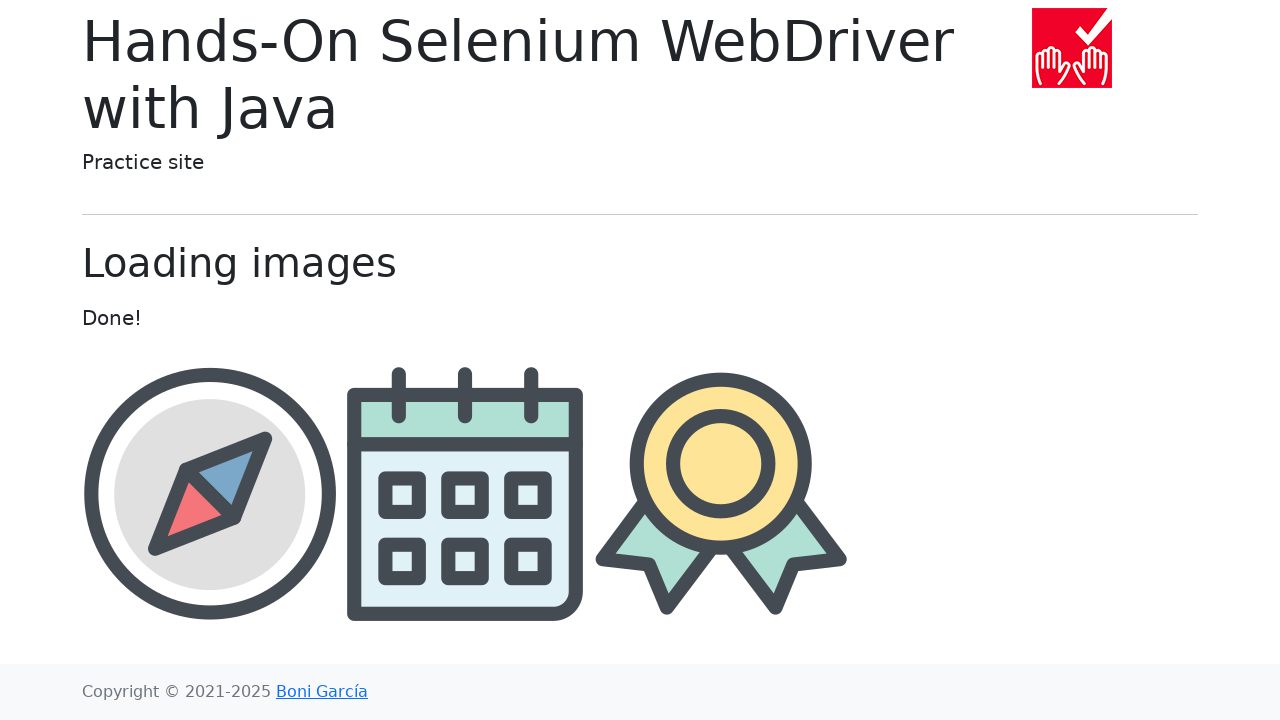

Retrieved award image src attribute: img/award.png
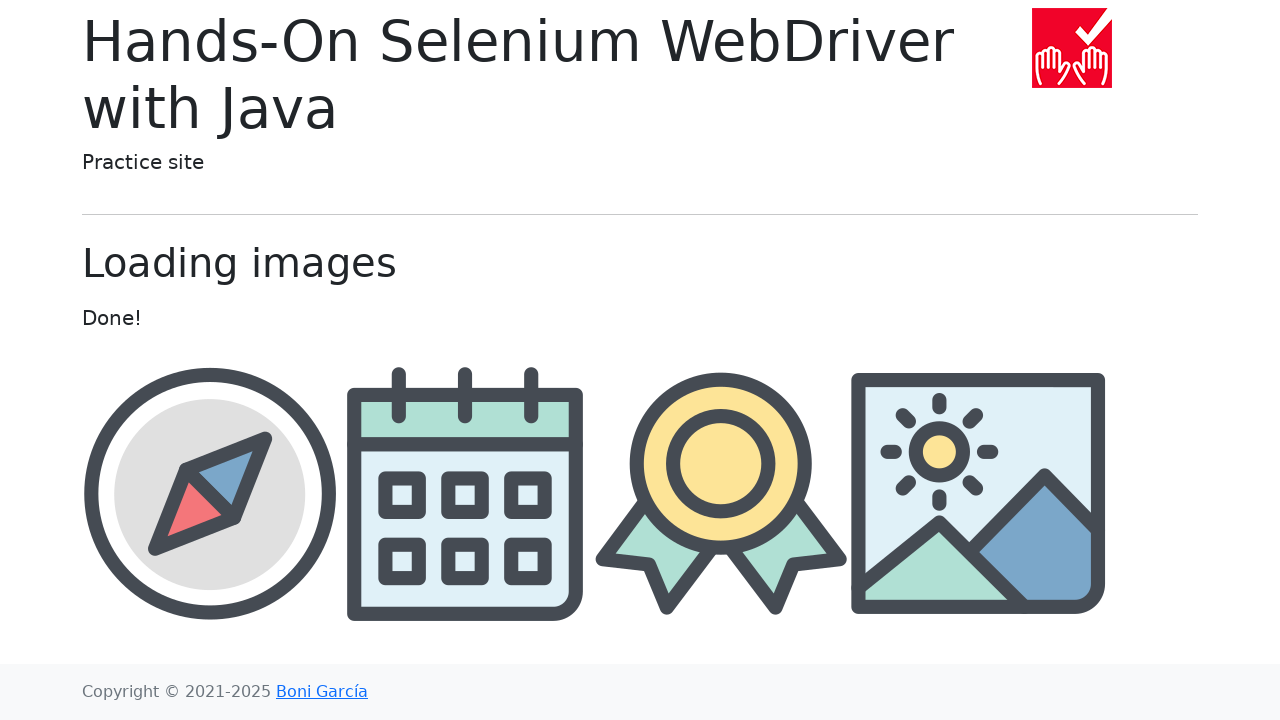

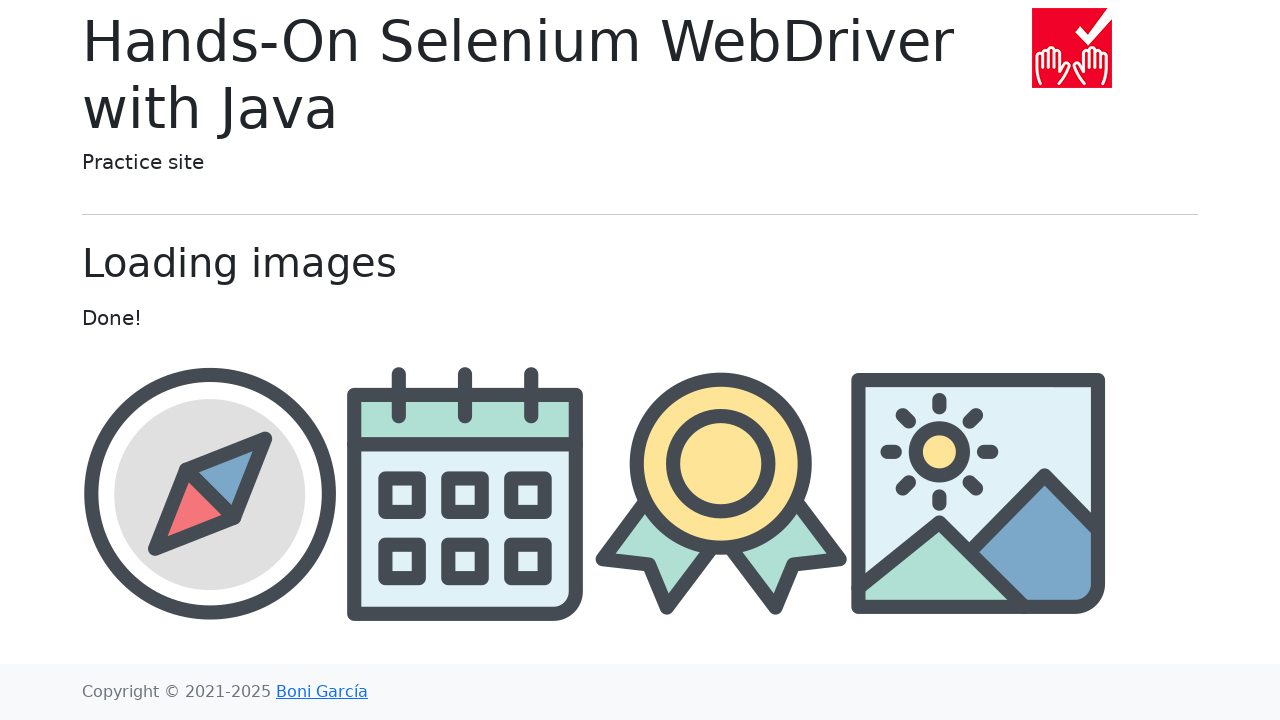